Tests entering text in a prompt alert and verifying the entered text is displayed

Starting URL: https://demoqa.com/alerts

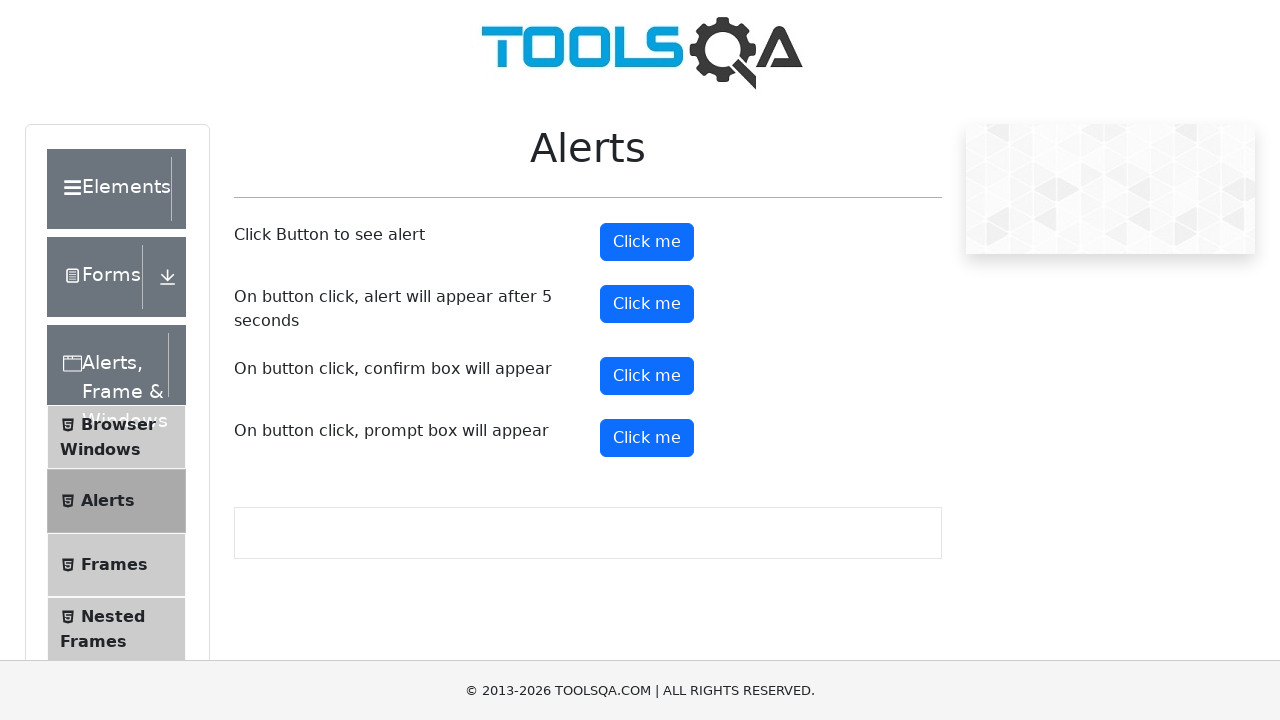

Set up dialog handler to accept prompt with text 'Irina'
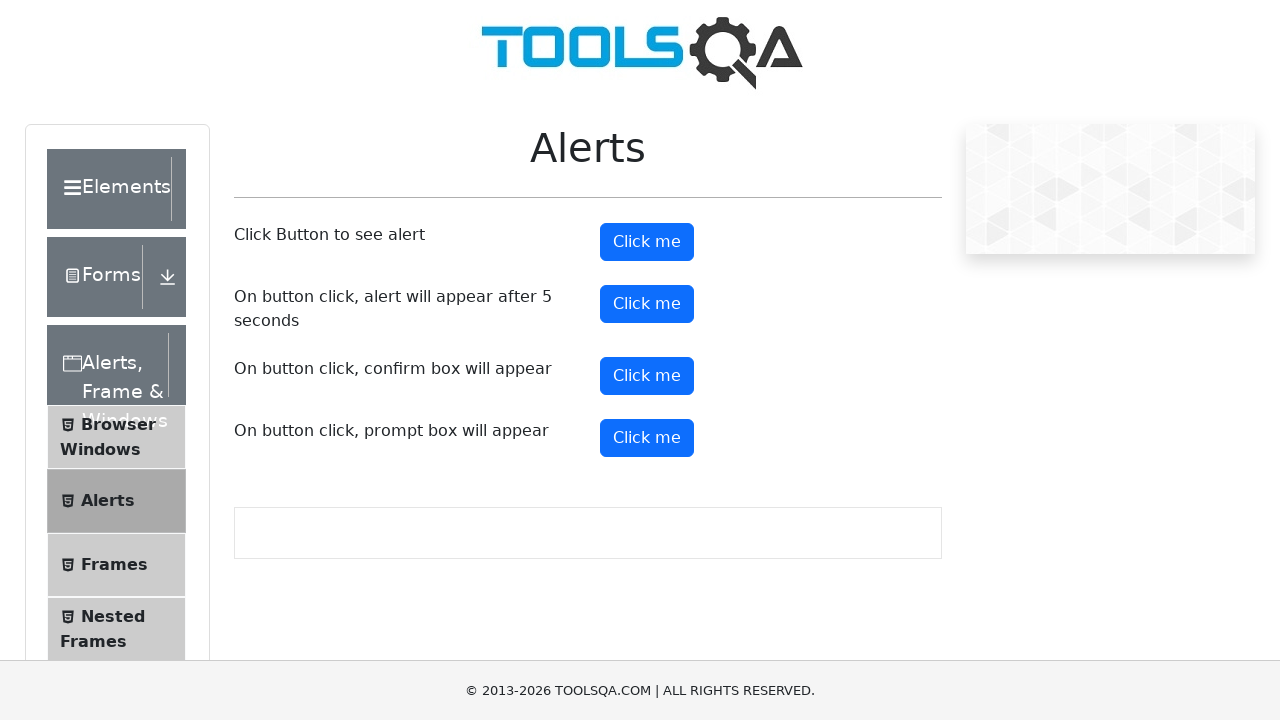

Scrolled prompt button into view
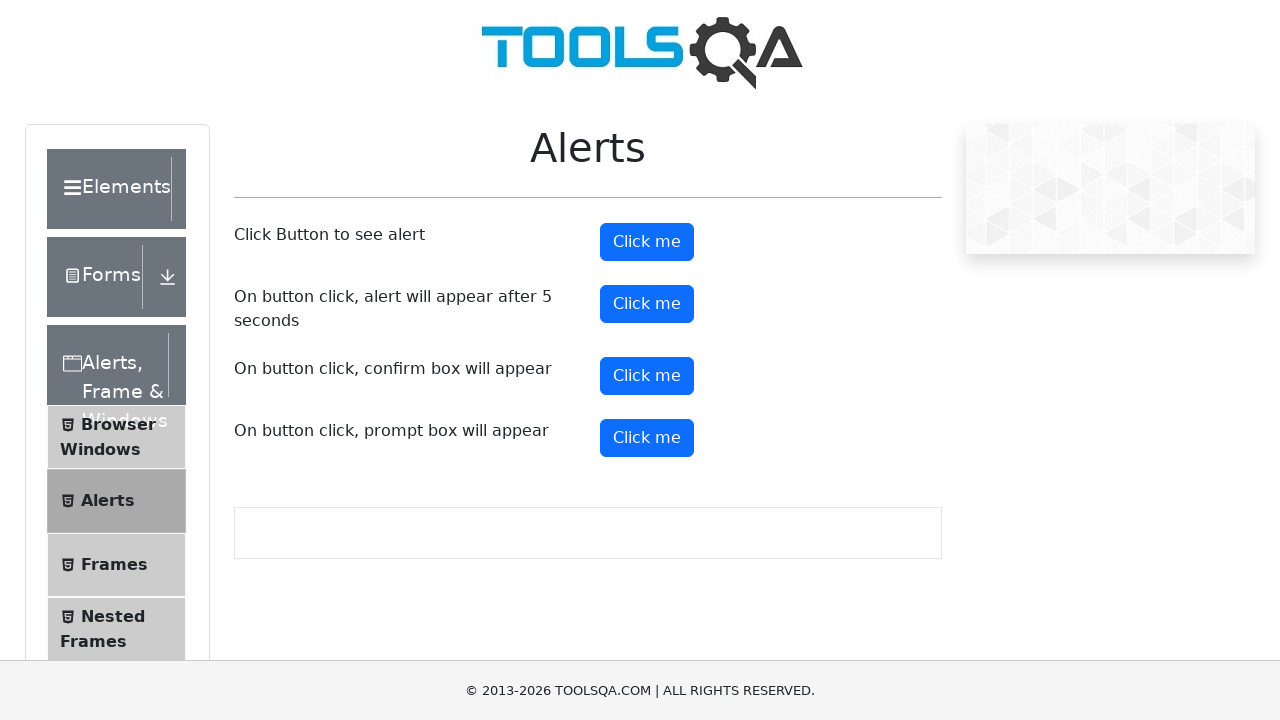

Clicked prompt alert button at (647, 438) on #promtButton
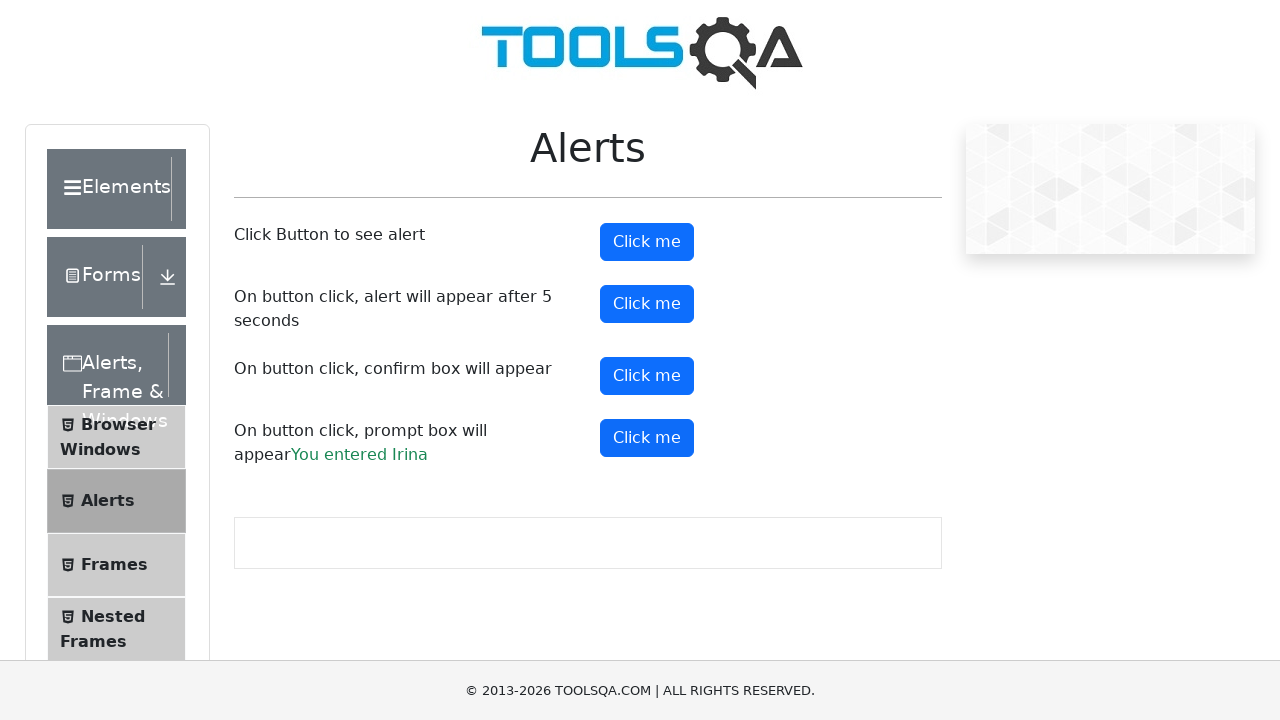

Prompt result element loaded and verified
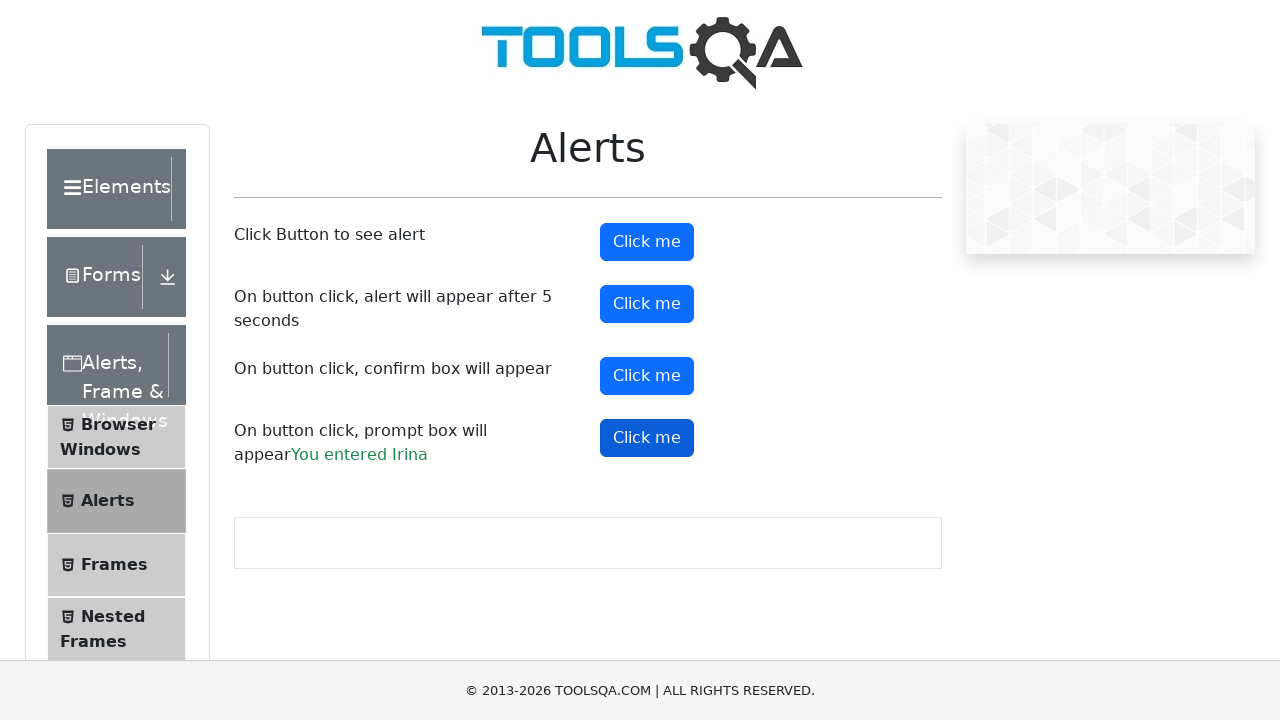

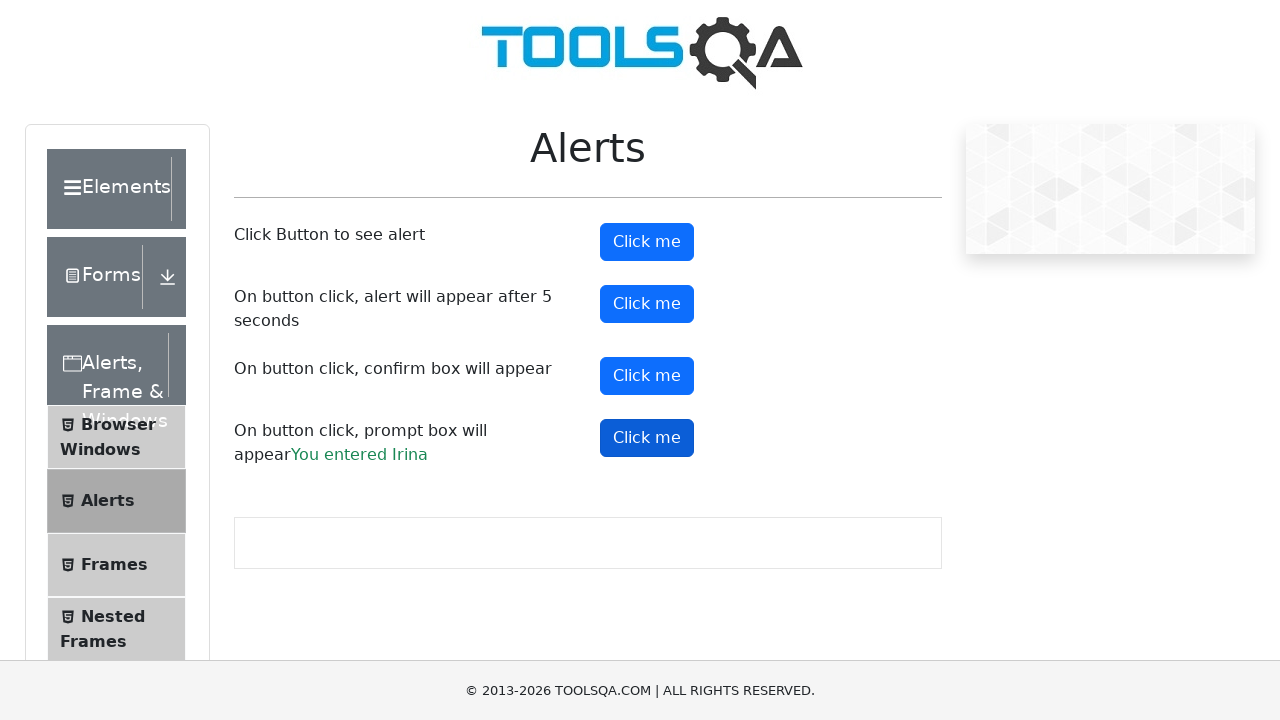